Tests highlighting an element on a page by locating a specific element and applying a red dashed border style using JavaScript, then reverting the style after a delay.

Starting URL: http://the-internet.herokuapp.com/large

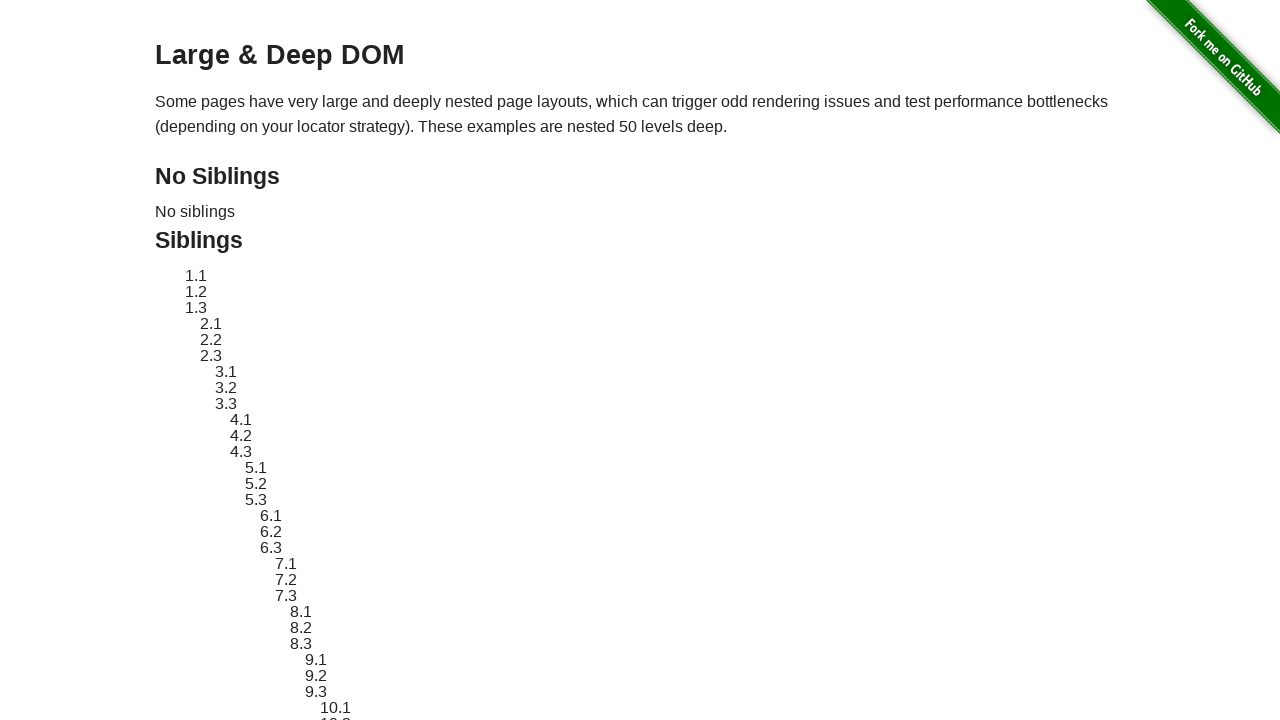

Located target element #sibling-2.3
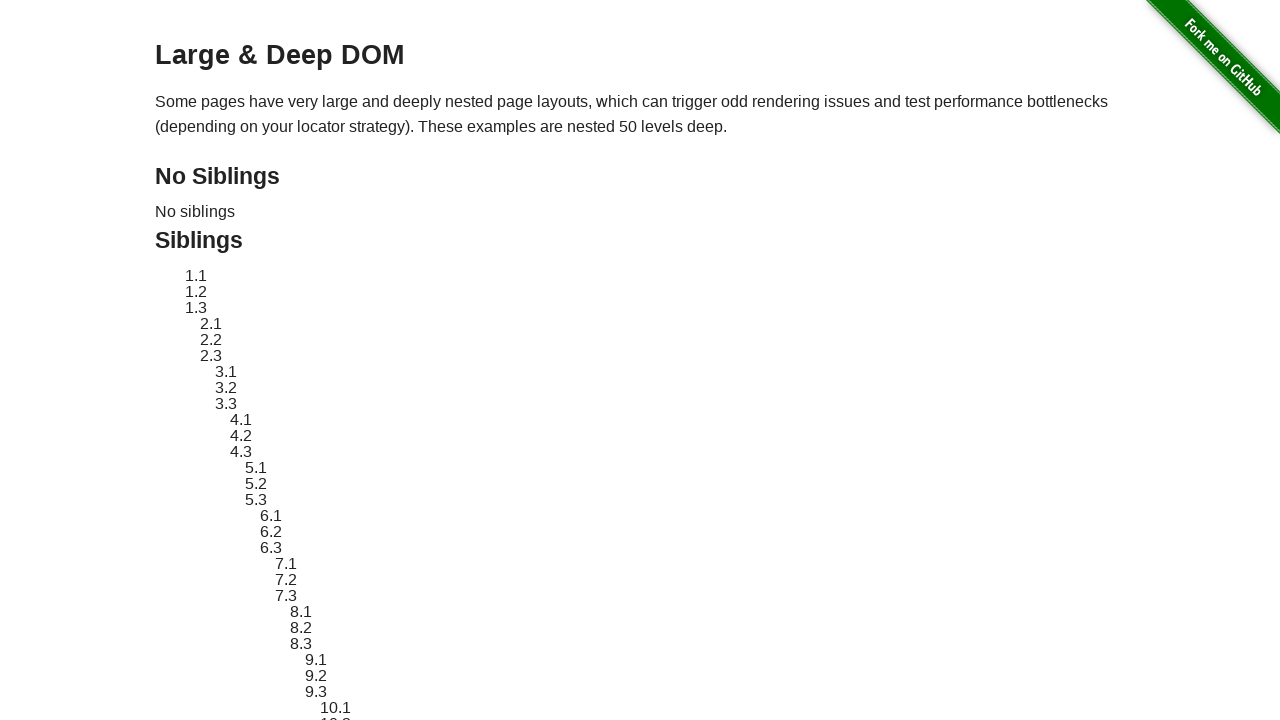

Target element is now visible
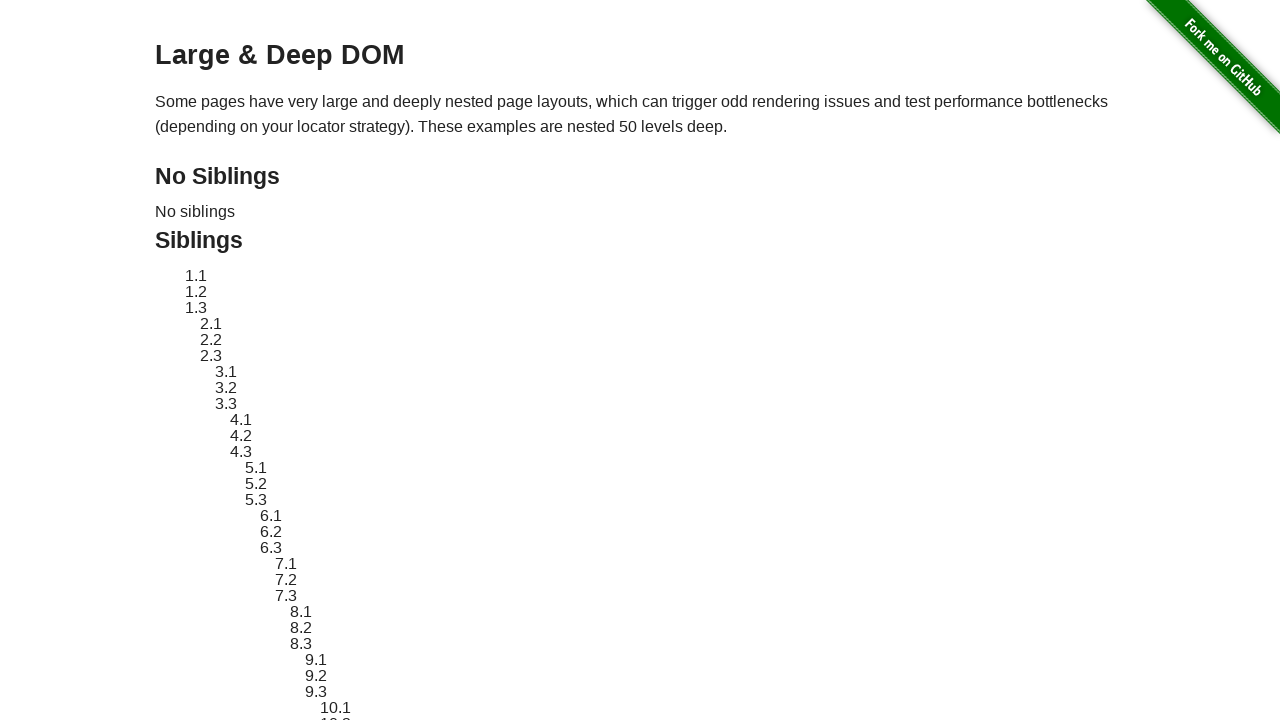

Retrieved original style attribute from target element
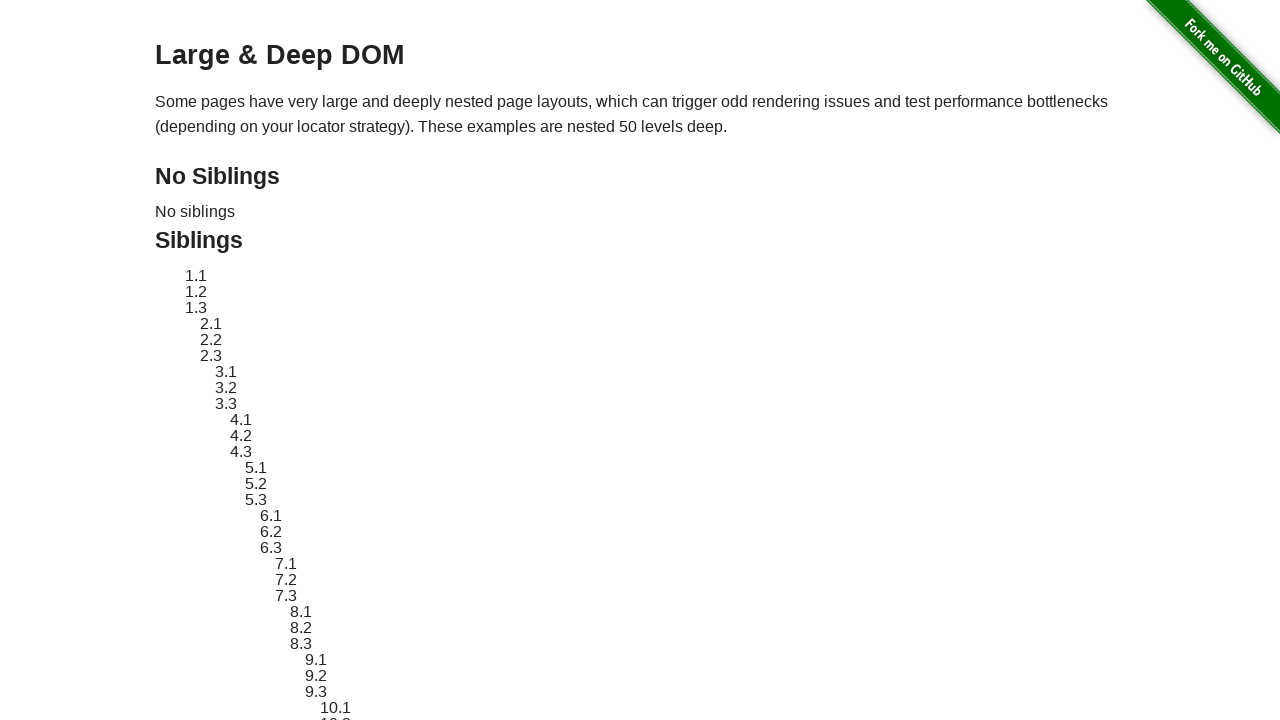

Applied red dashed border highlight to target element
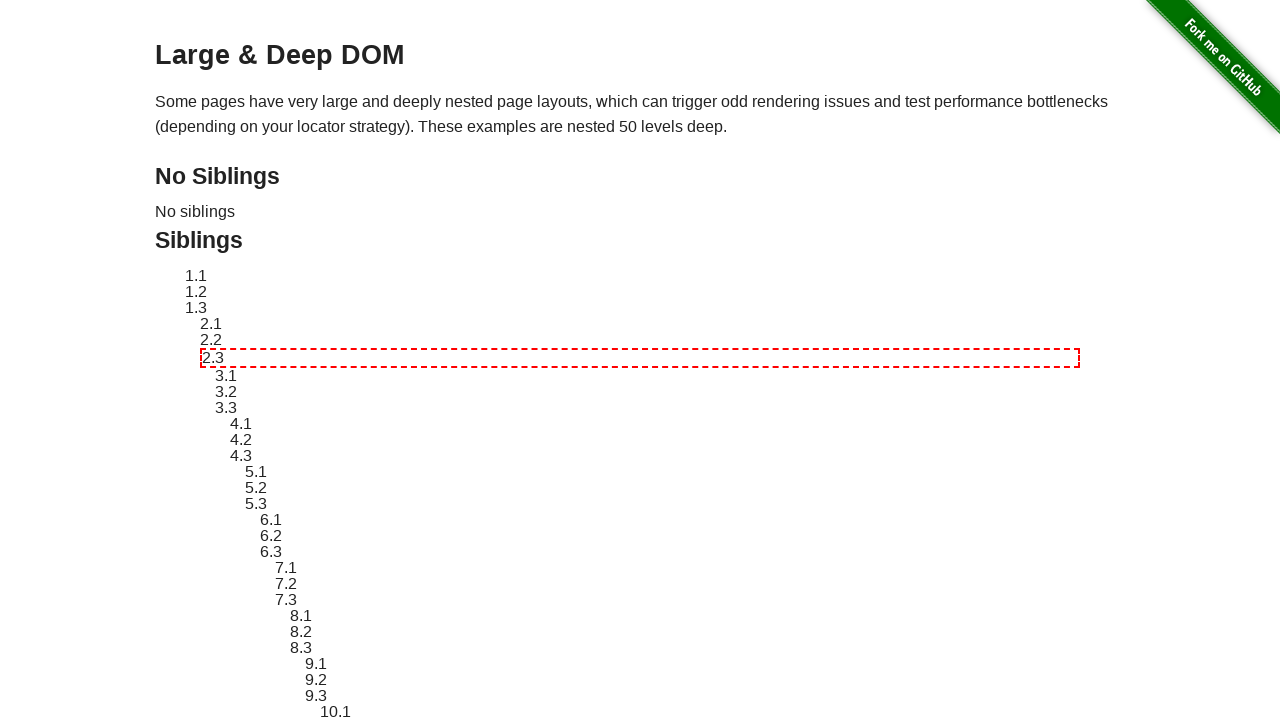

Waited 3 seconds to display the highlight
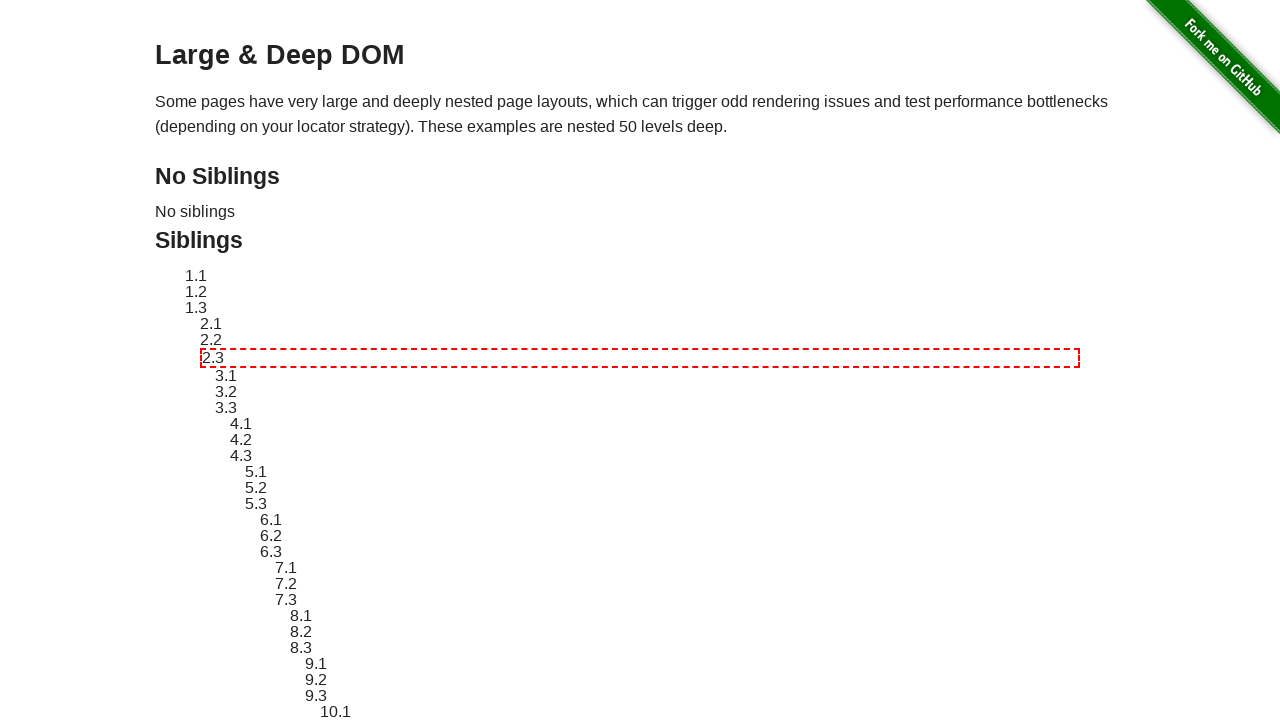

Reverted target element style back to original
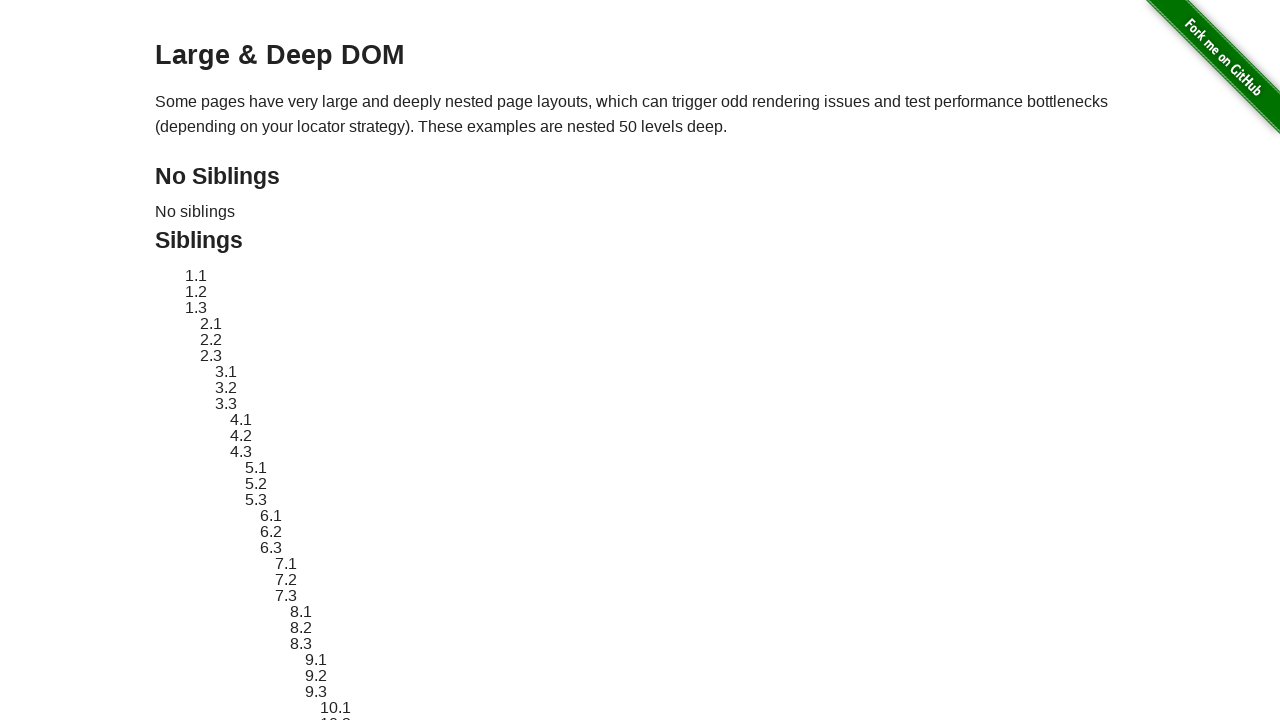

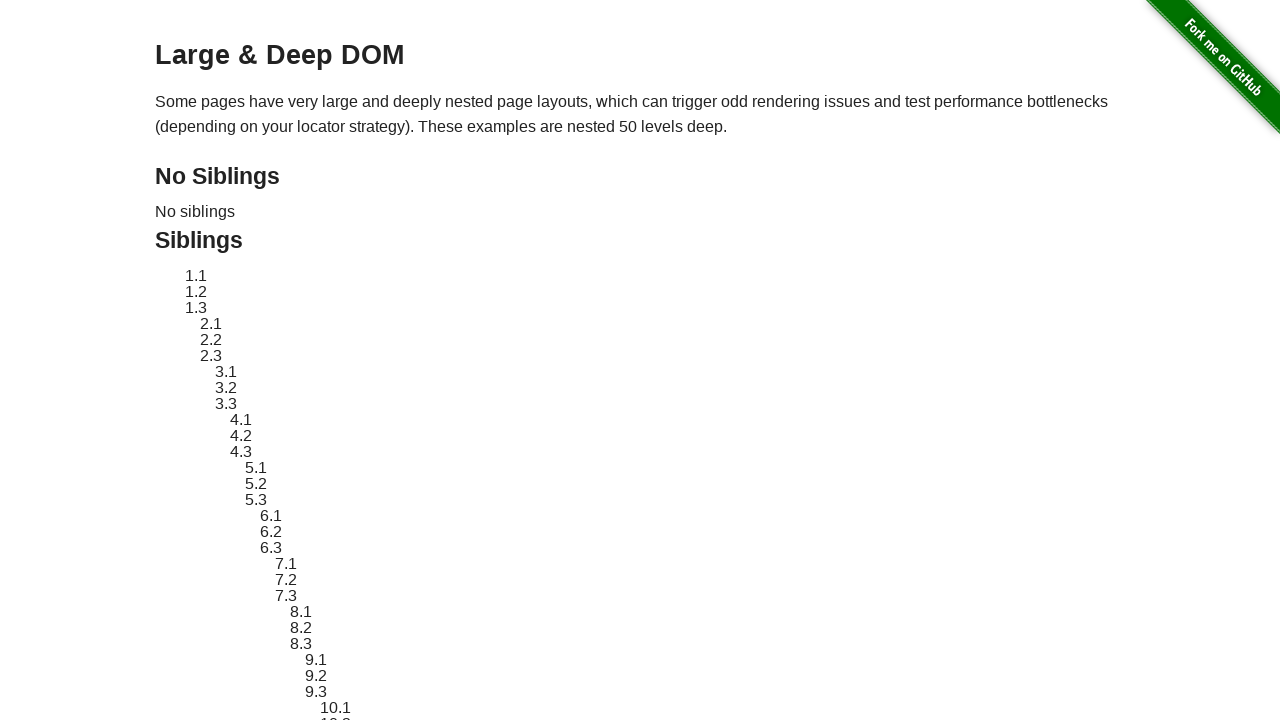